Tests the Playwright documentation site by clicking the "Get started" link and verifying navigation to the intro page

Starting URL: https://playwright.dev/

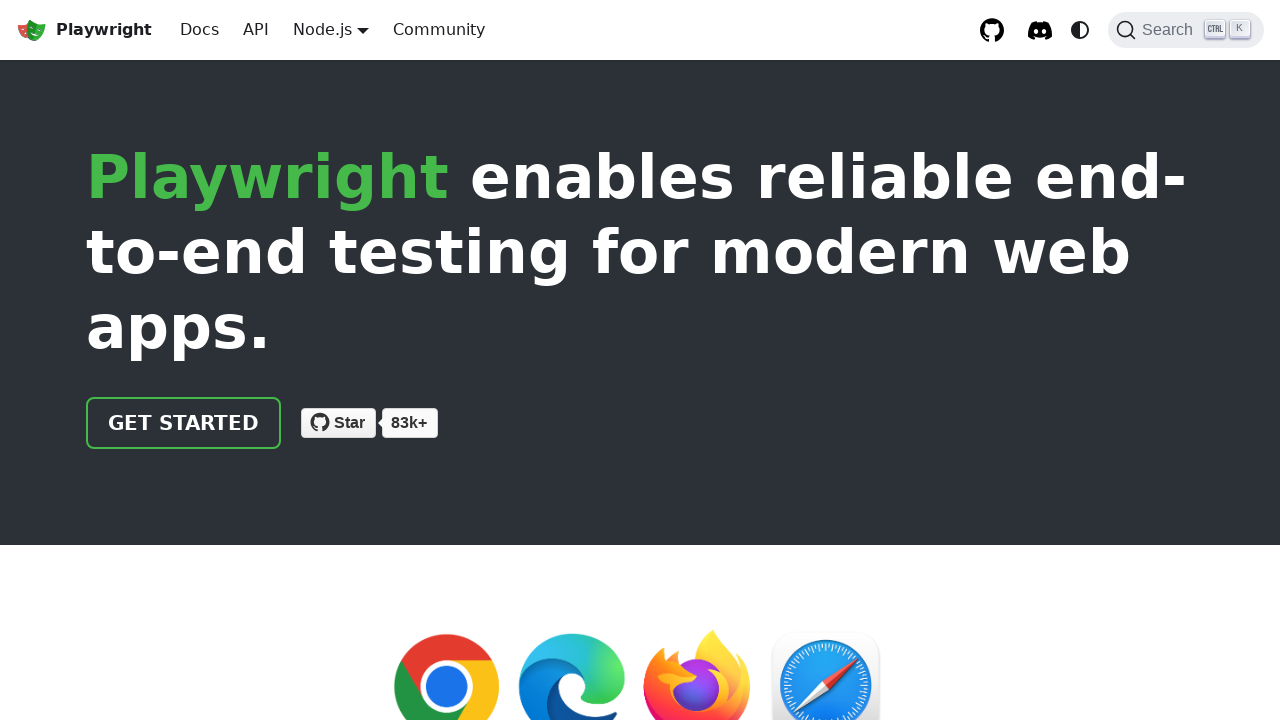

Clicked the 'Get started' link at (184, 423) on internal:role=link[name="Get started"i]
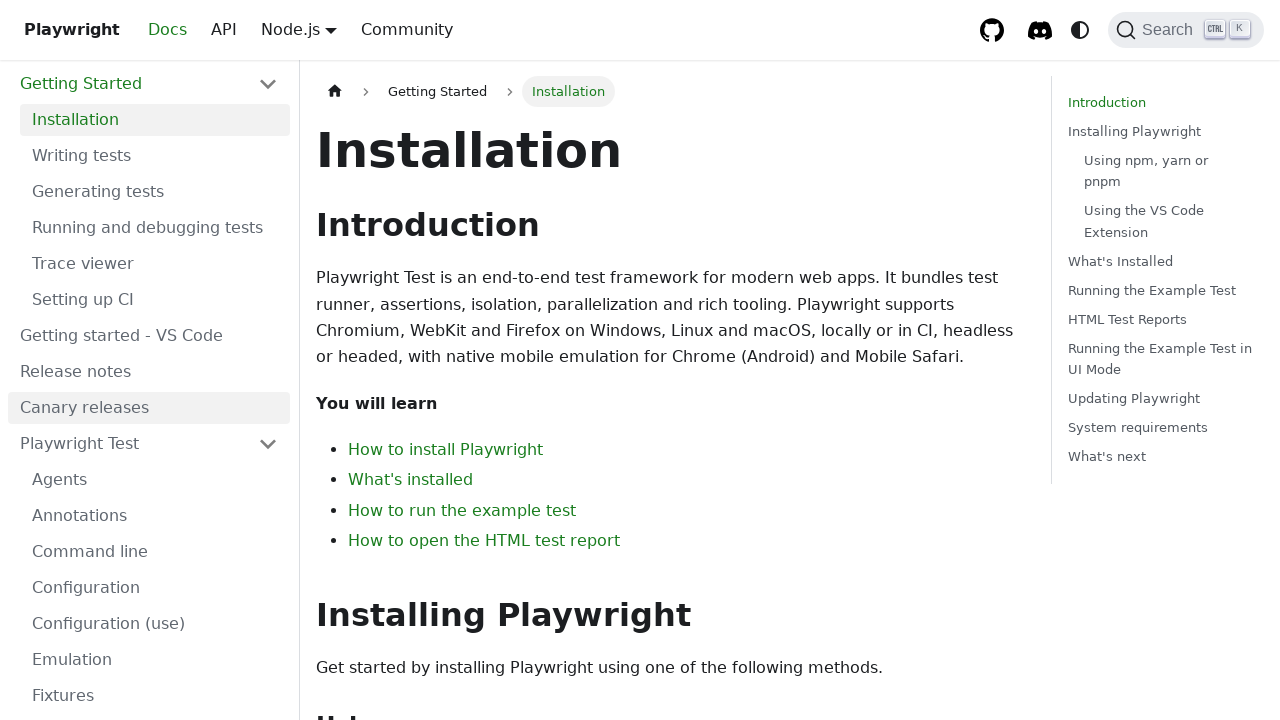

Navigation completed to intro page
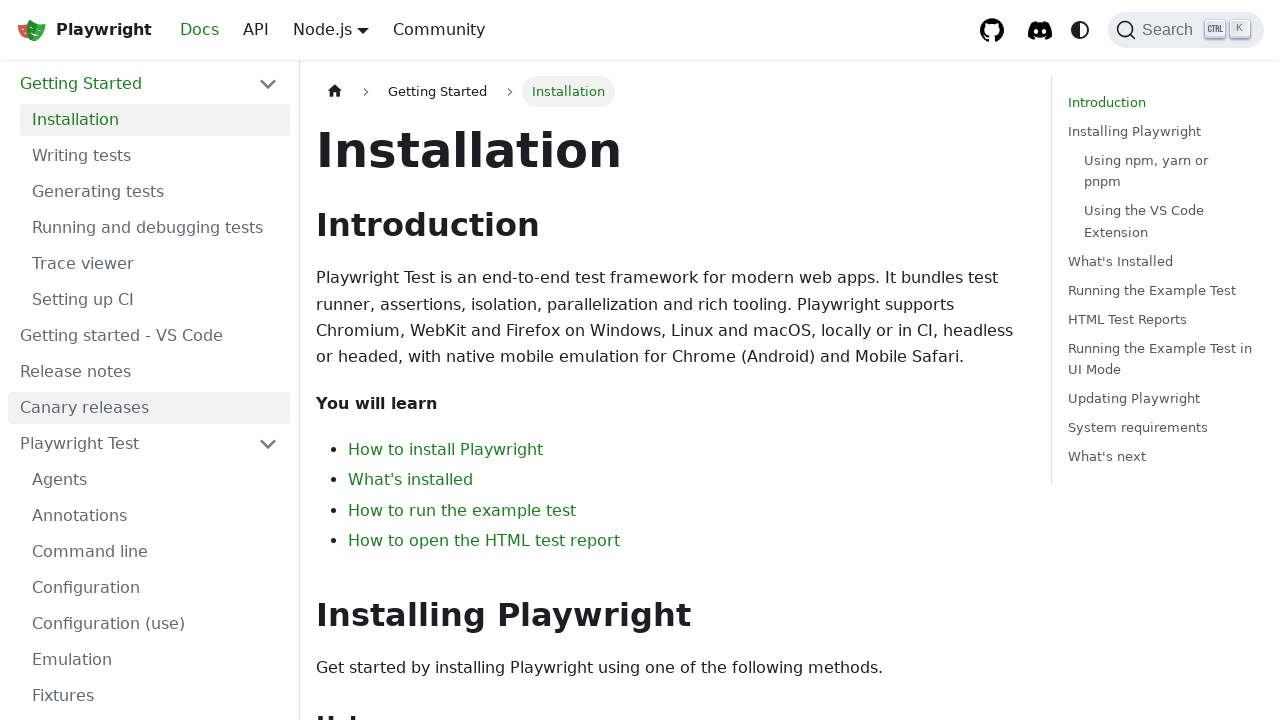

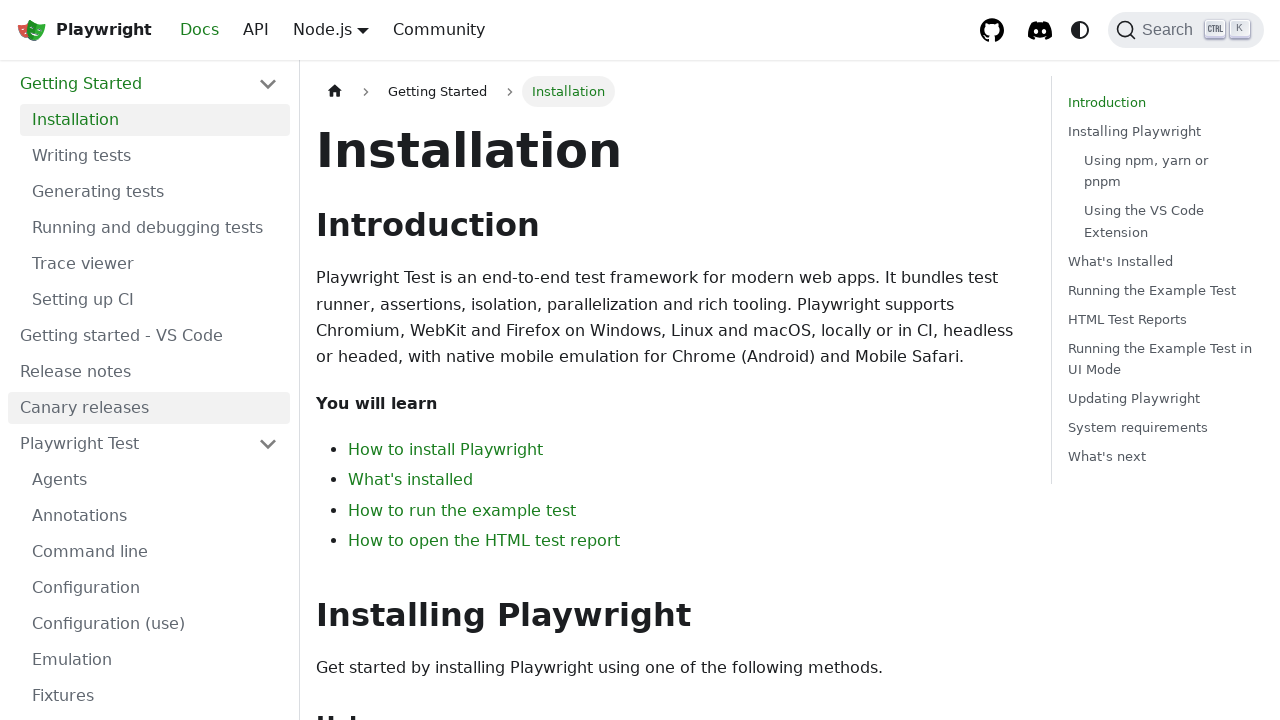